Tests submitting a forgot password request with an unregistered email and expects a graceful error toast

Starting URL: https://ecommerce-omega-three-23.vercel.app/forgot-password

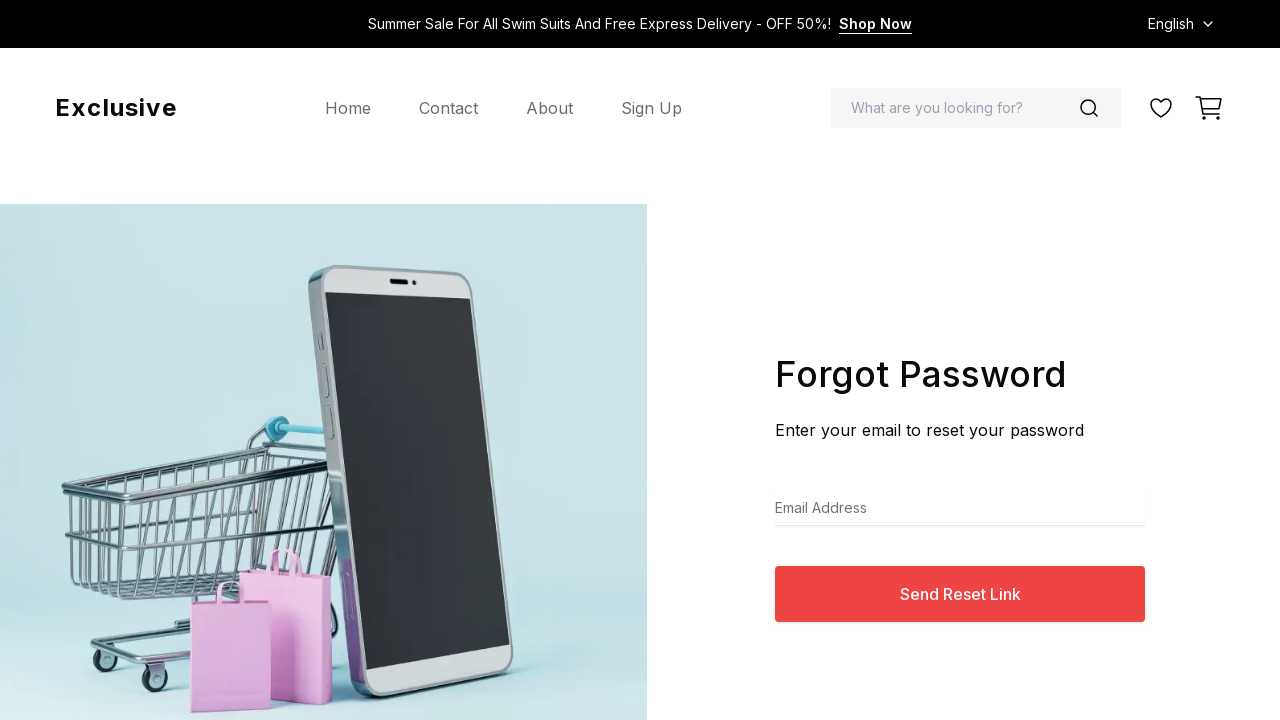

Filled email field with unregistered email 'unregistered_user_987@example.com' on input[type='email'], input[name='email'], input[placeholder*='email' i]
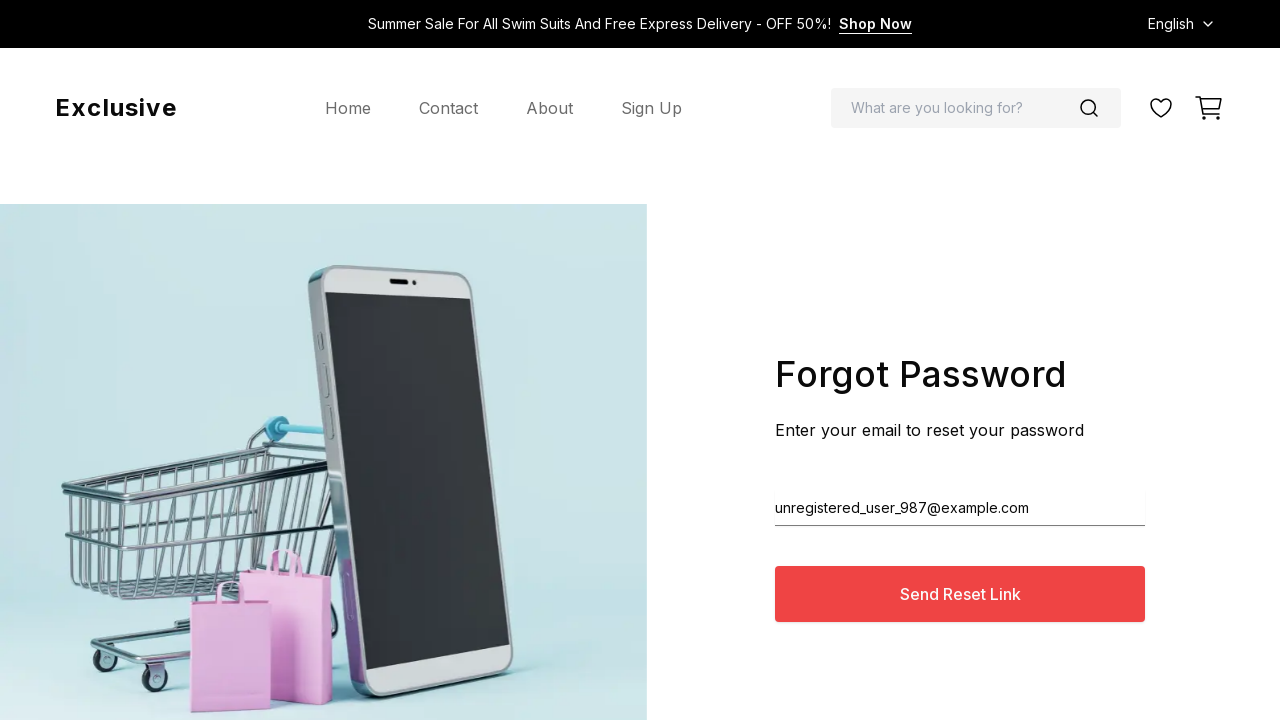

Clicked submit button to request password reset at (960, 594) on button[type='submit'], button:has-text('Submit'), button:has-text('Send'), butto
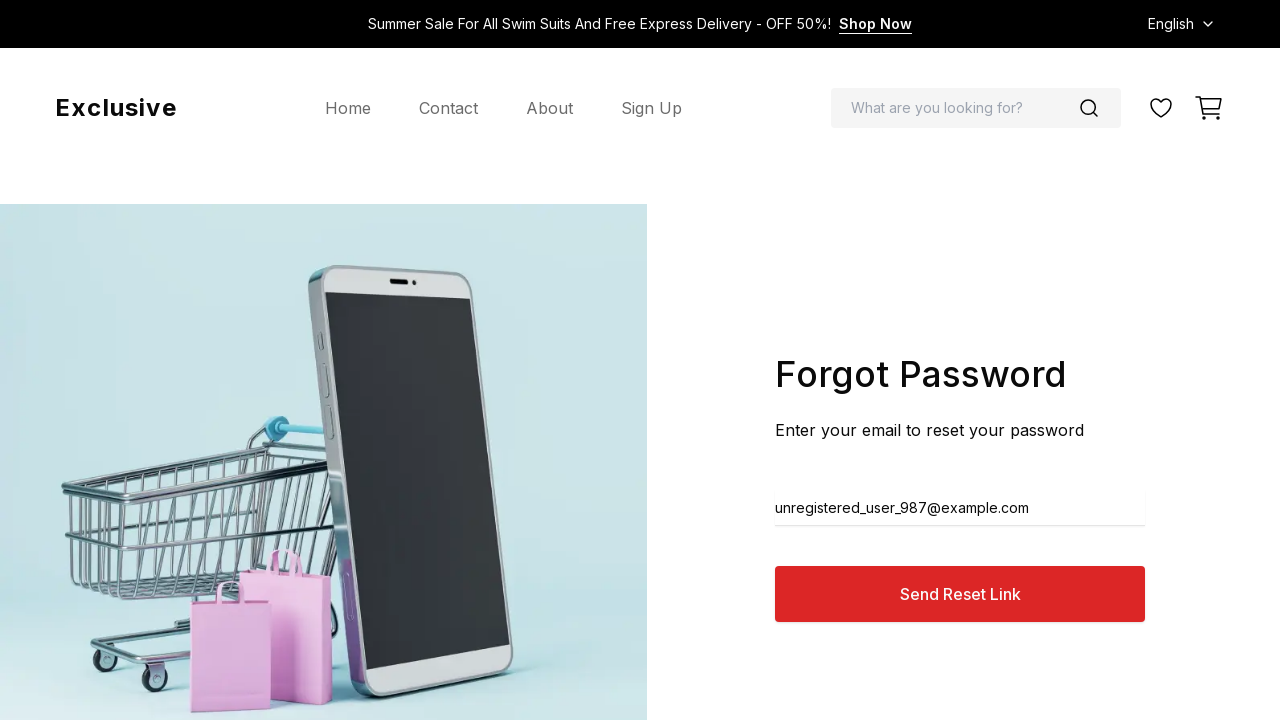

Error toast appeared confirming graceful error handling for unregistered email
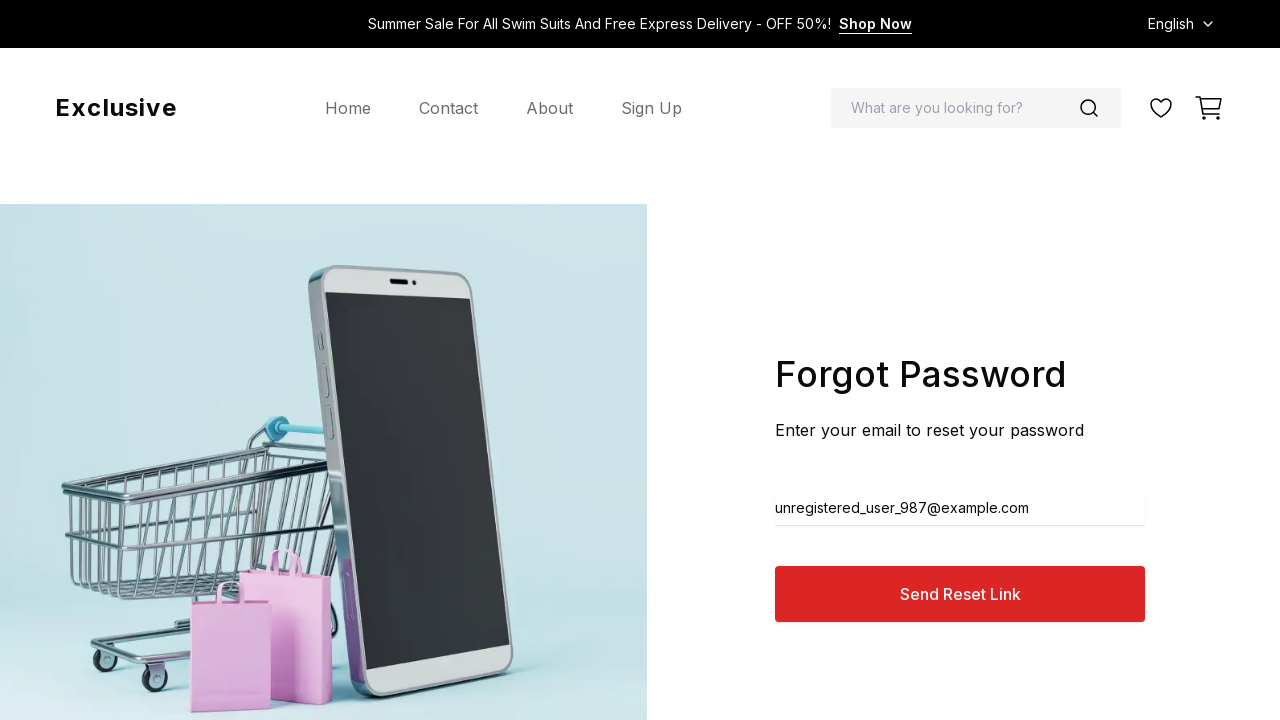

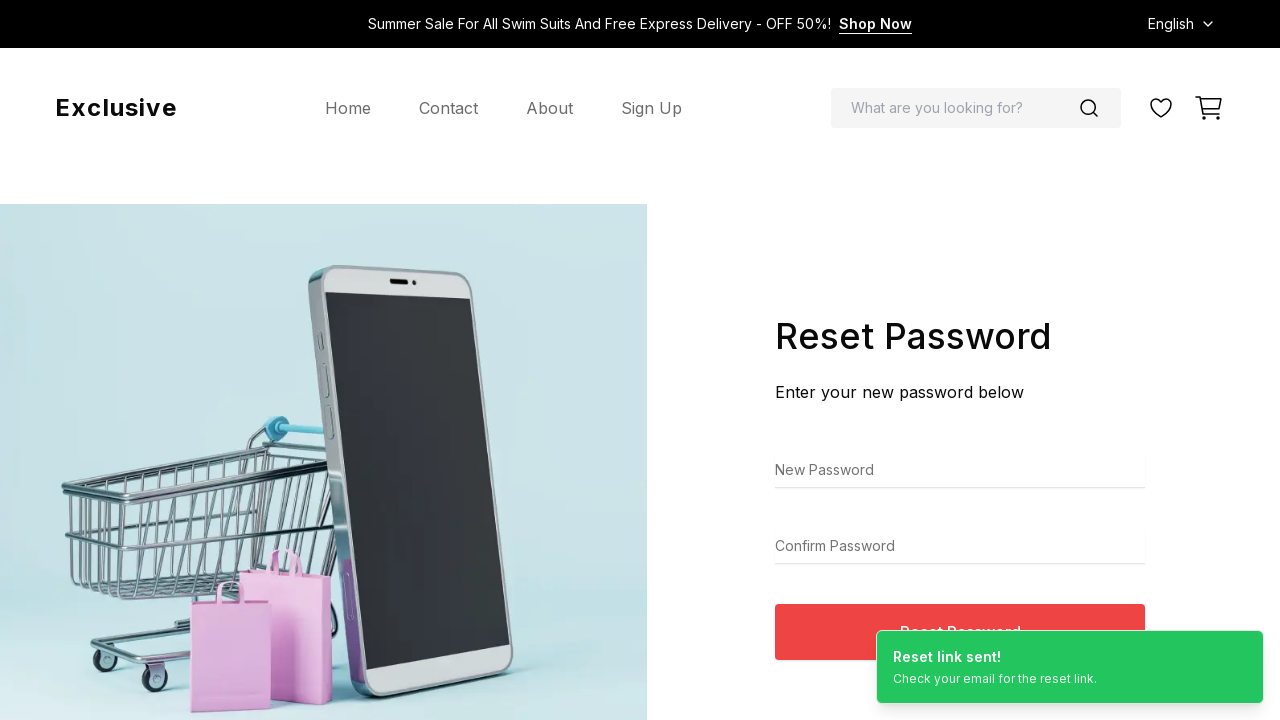